Tests search functionality by typing 'lists' in the search bar and verifying that the LISTS element is displayed with correct text

Starting URL: https://popageorgianvictor.github.io/PUBLISHED-WEBPAGES/search_bar

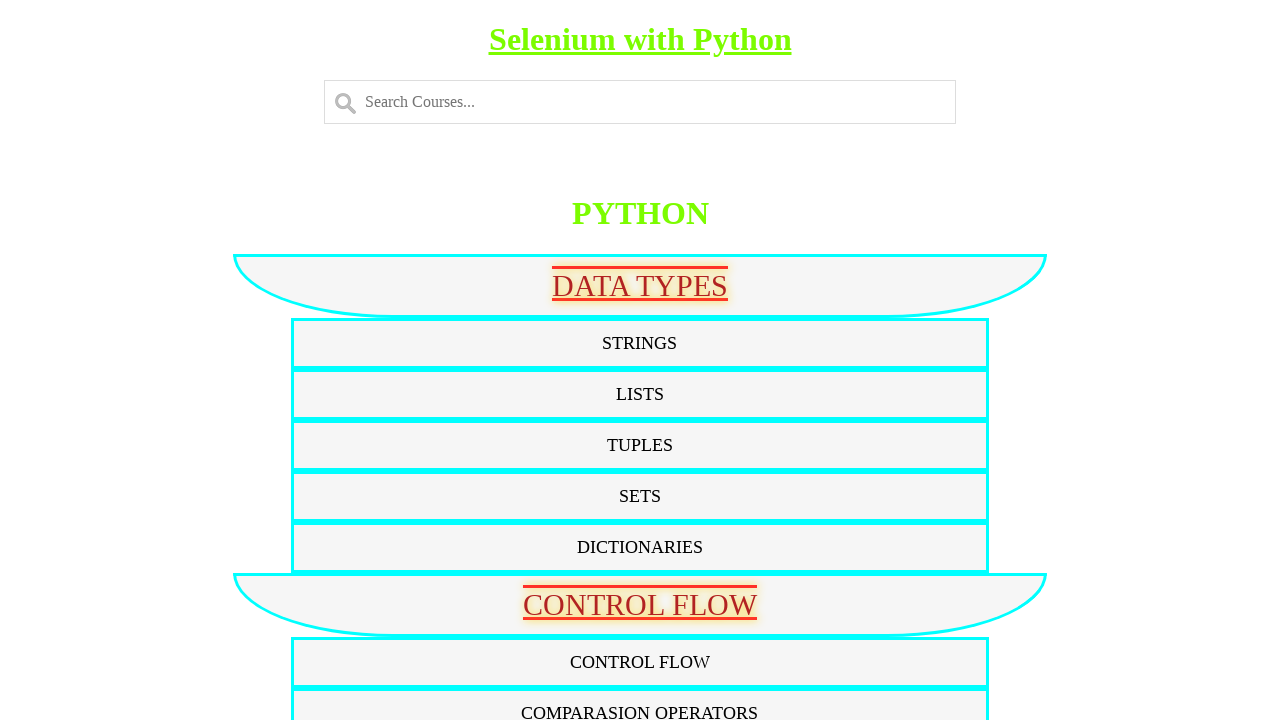

Typed 'lists' in the search bar on #myInput
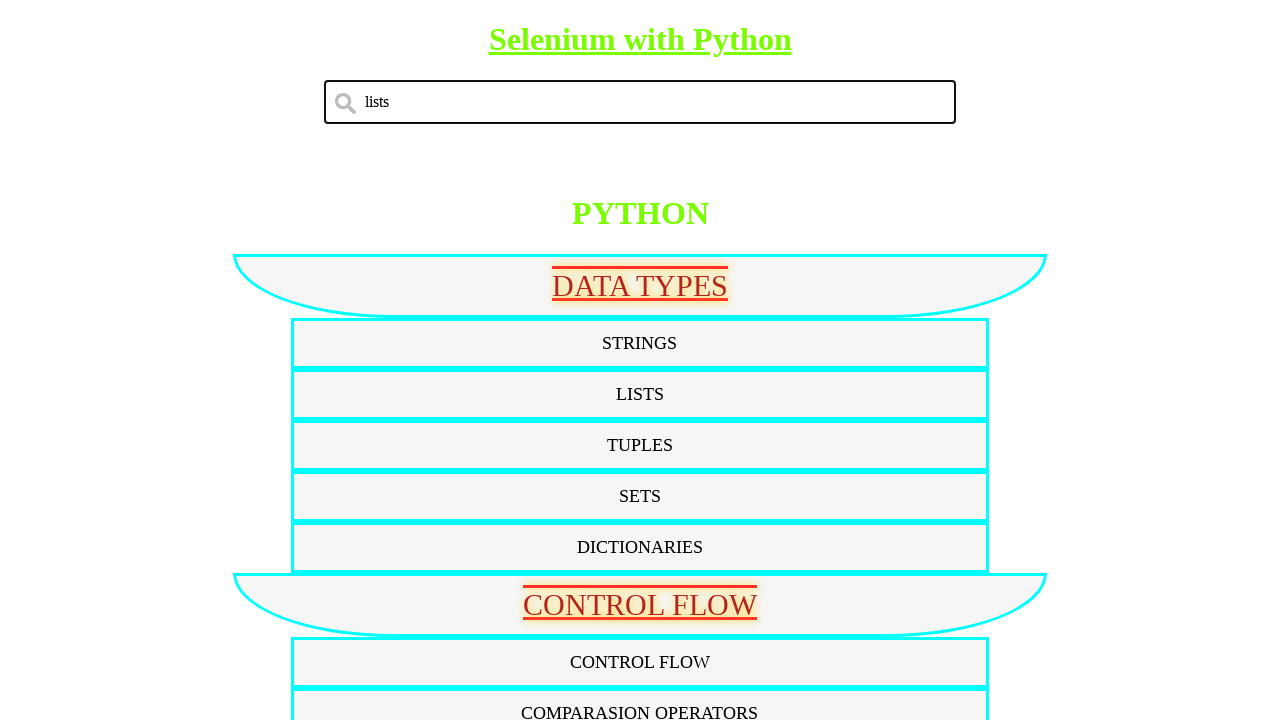

LISTS element appeared and is visible
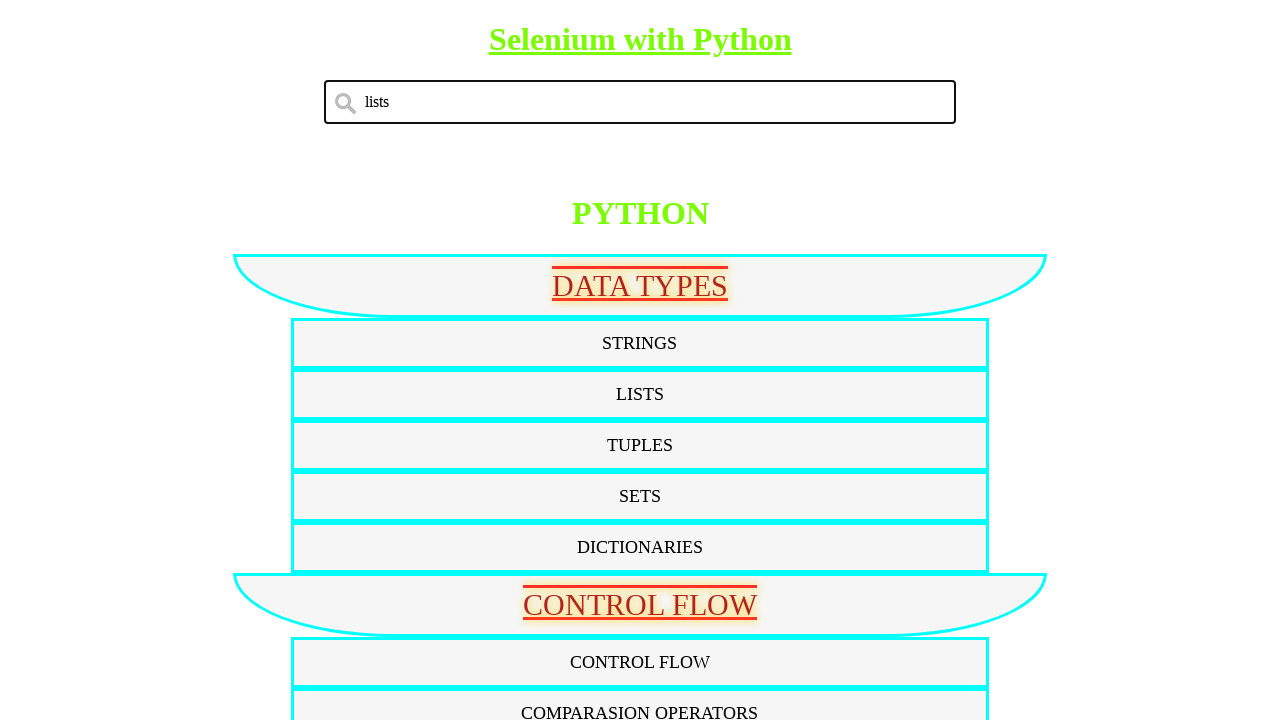

Verified LISTS element has correct text content
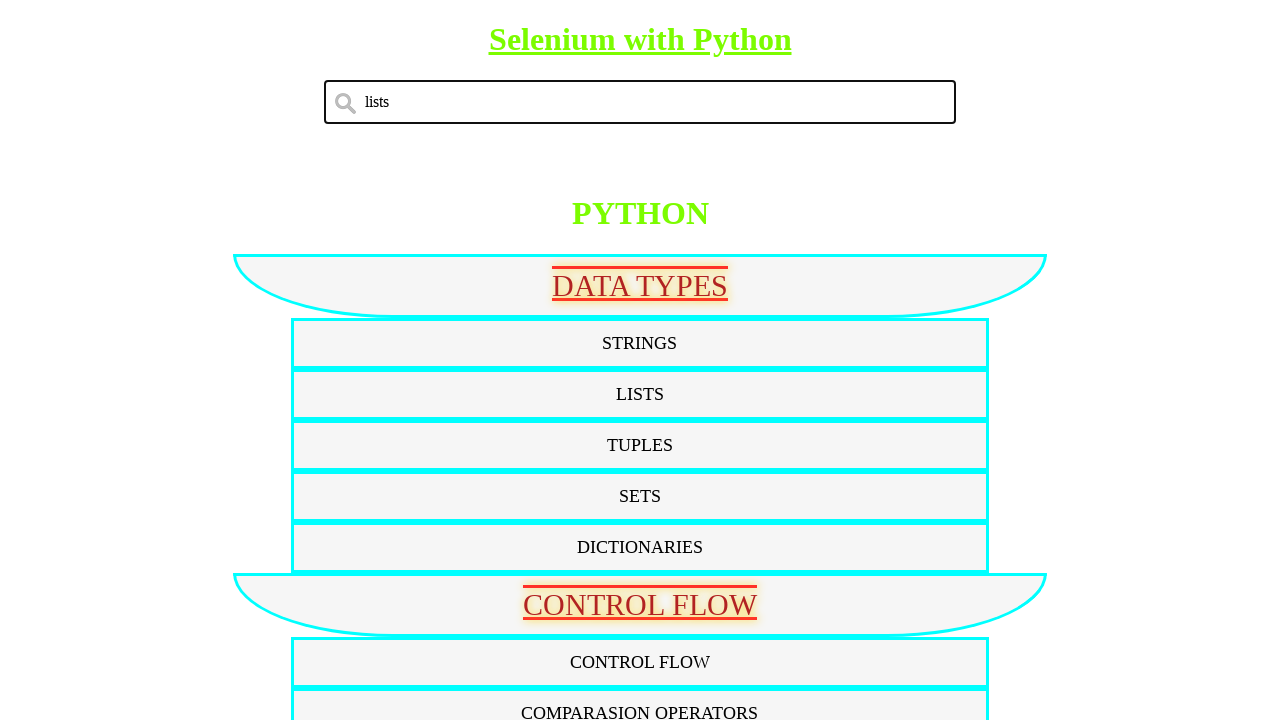

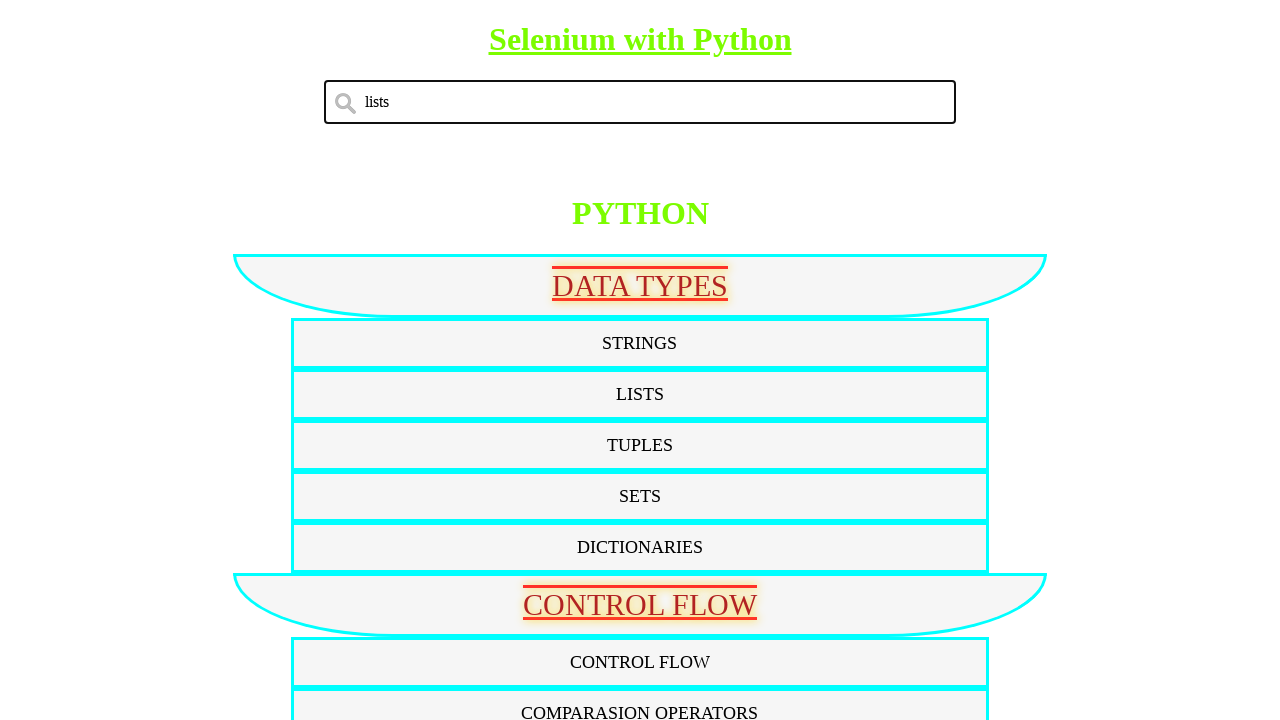